Tests menu navigation on SpiceJet website by hovering over the Add-ons menu and clicking on Visa Services submenu

Starting URL: https://www.spicejet.com/

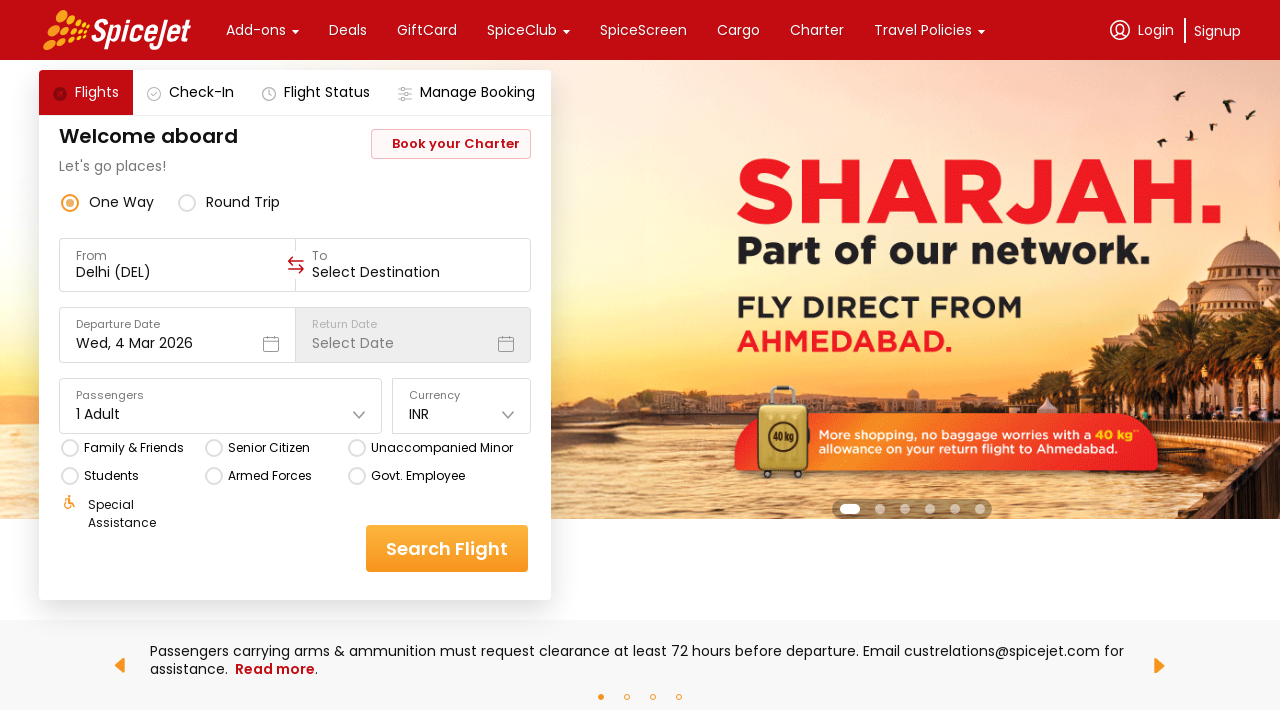

Hovered over Add-ons menu to reveal submenu at (256, 30) on xpath=//div[text()='Add-ons']
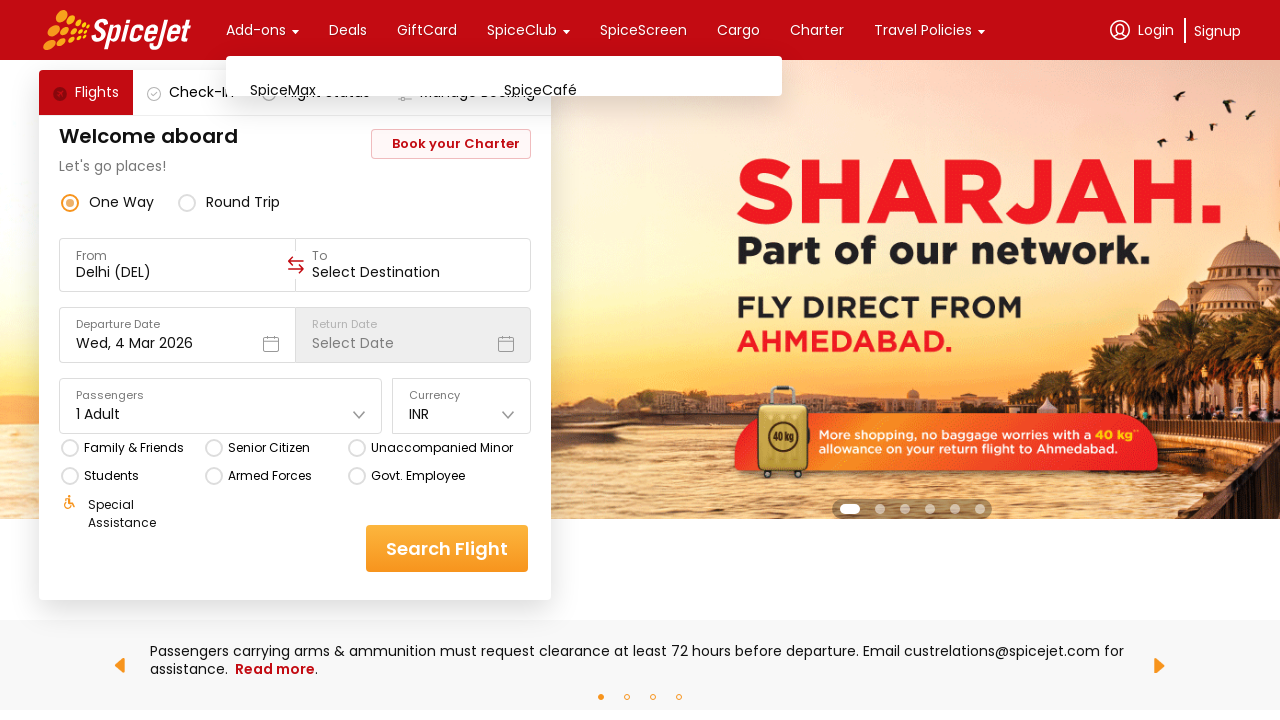

Waited 2 seconds for submenu to appear
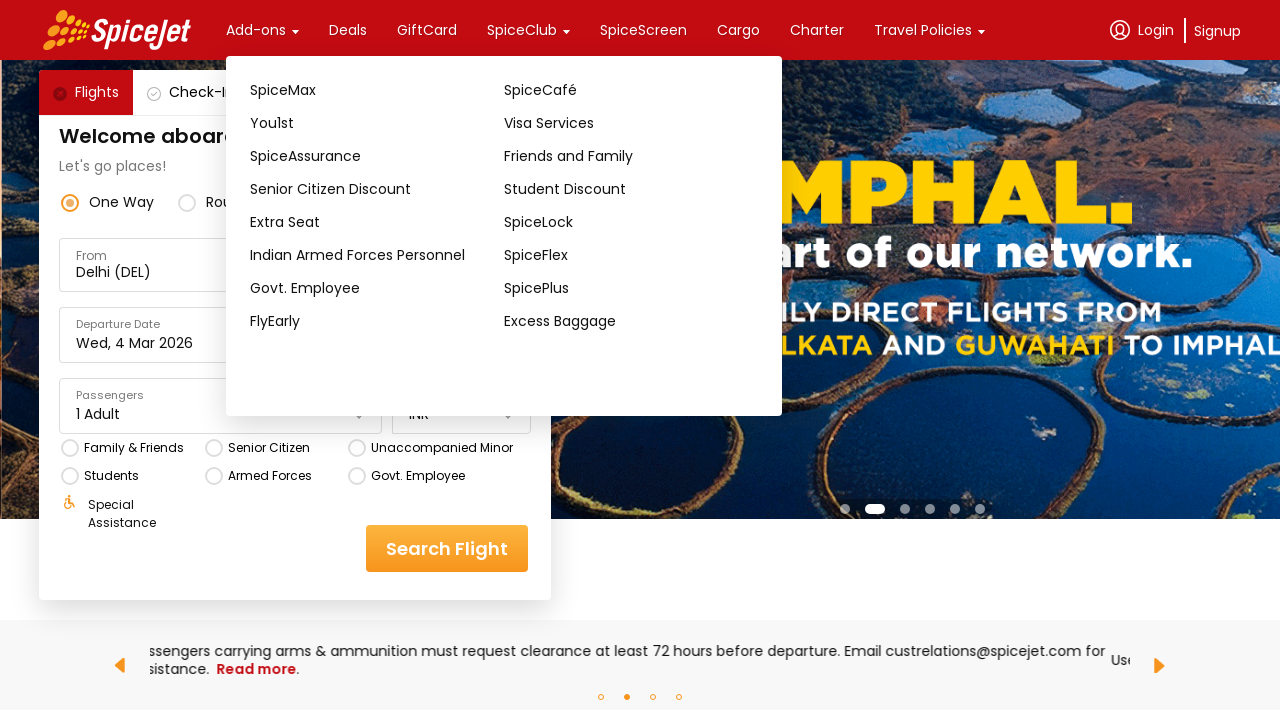

Clicked on Visa Services submenu item at (631, 123) on xpath=//div[text()='Visa Services']
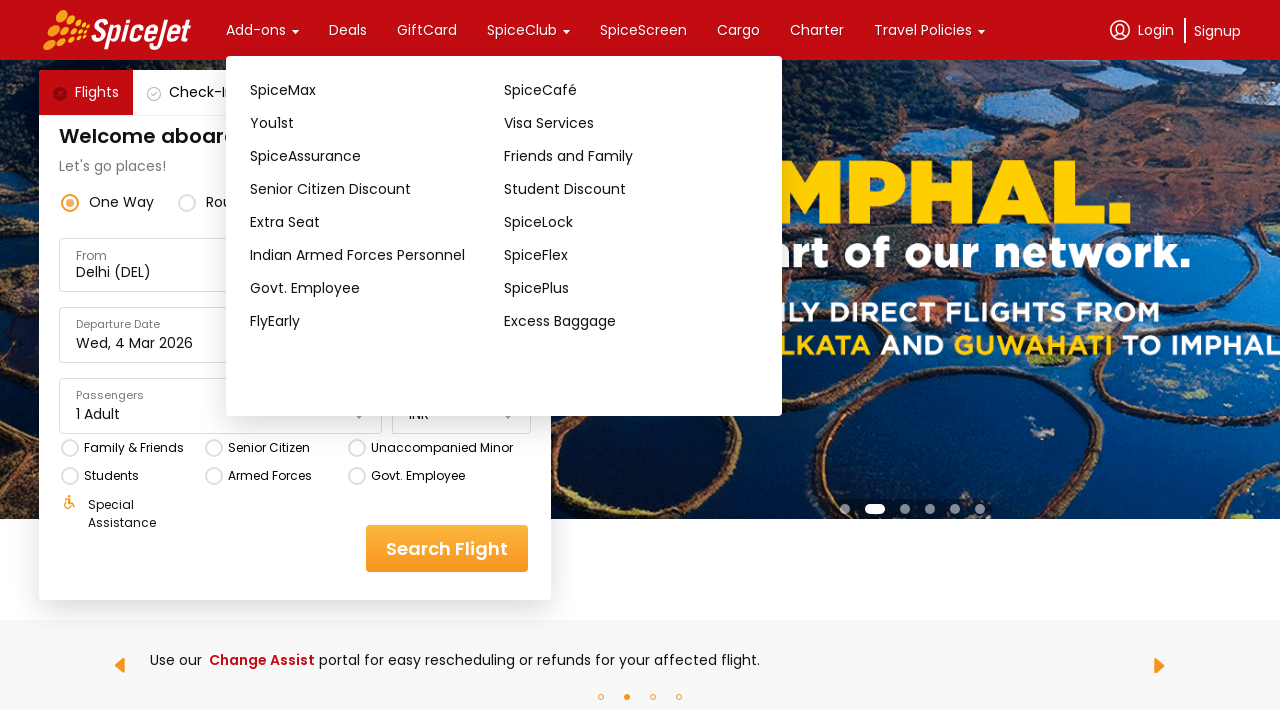

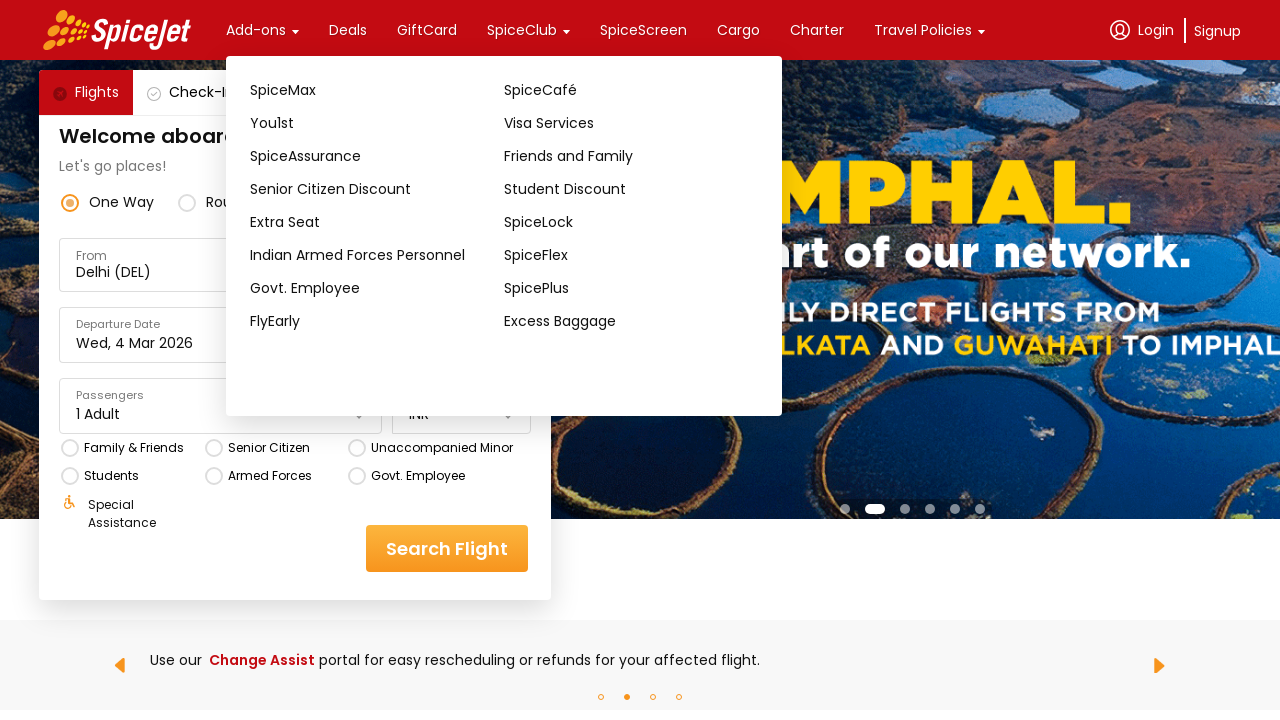